Navigates to ESPN Fantasy Baseball added/dropped trends page and clicks through different position filter tabs to view player roster trend data across all positions.

Starting URL: http://fantasy.espn.com/baseball/addeddropped

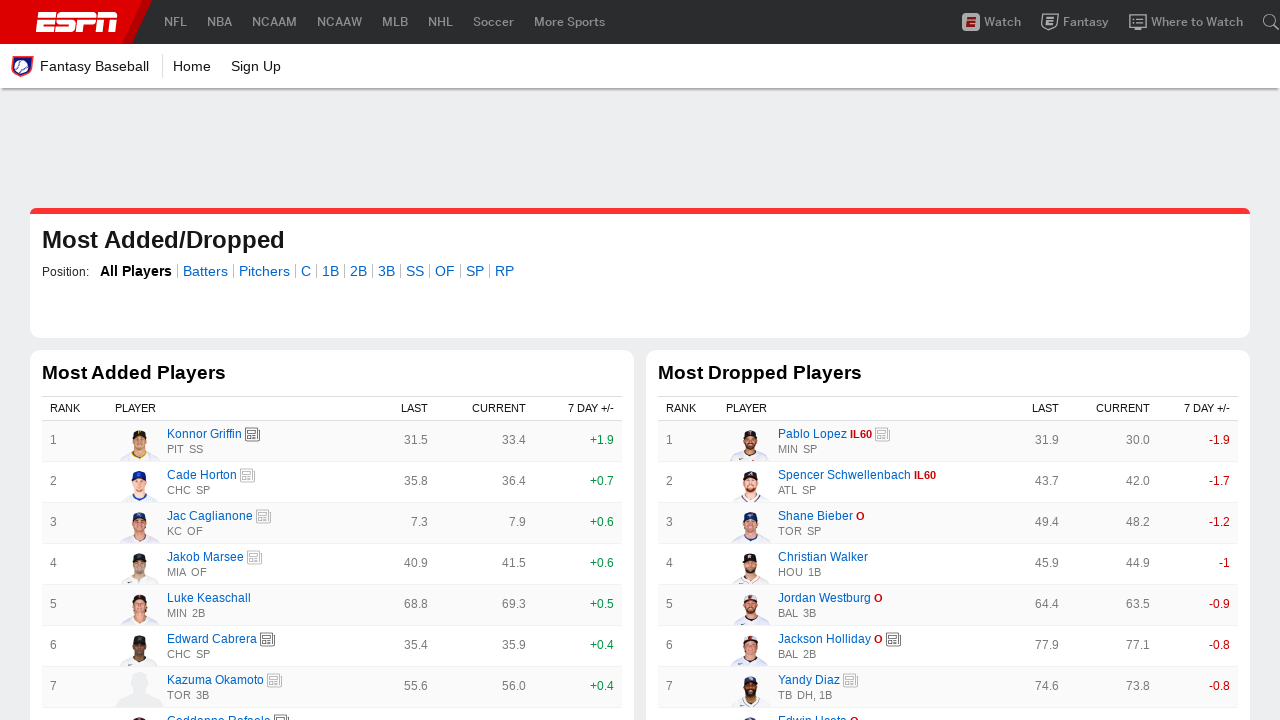

Waited for responsive table with players data to load
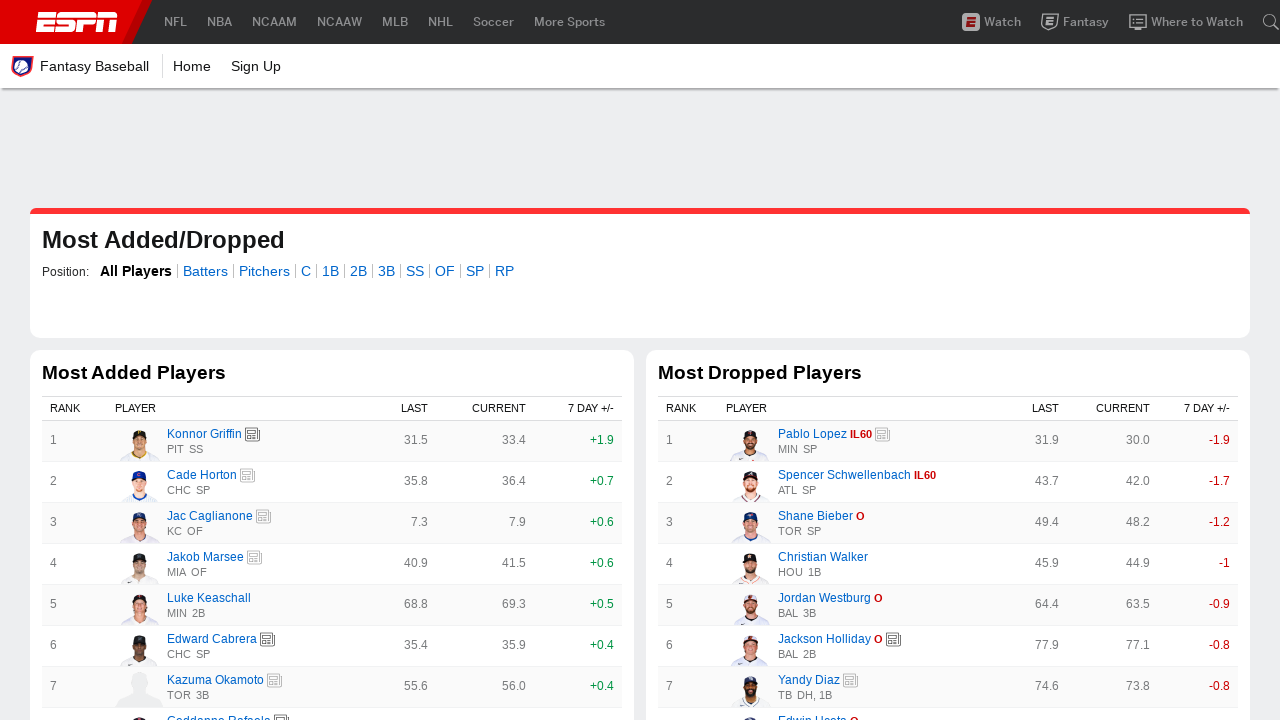

Waited 4 seconds for dynamic content to fully load
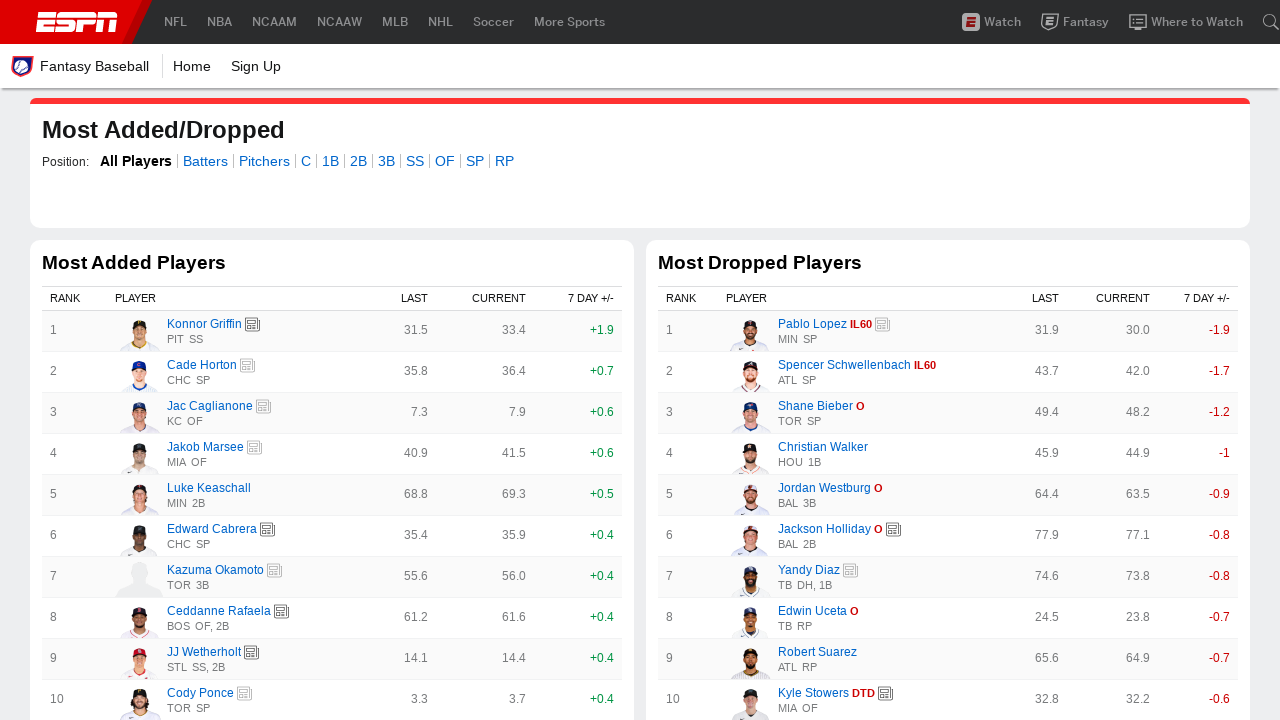

Located all position filter tabs
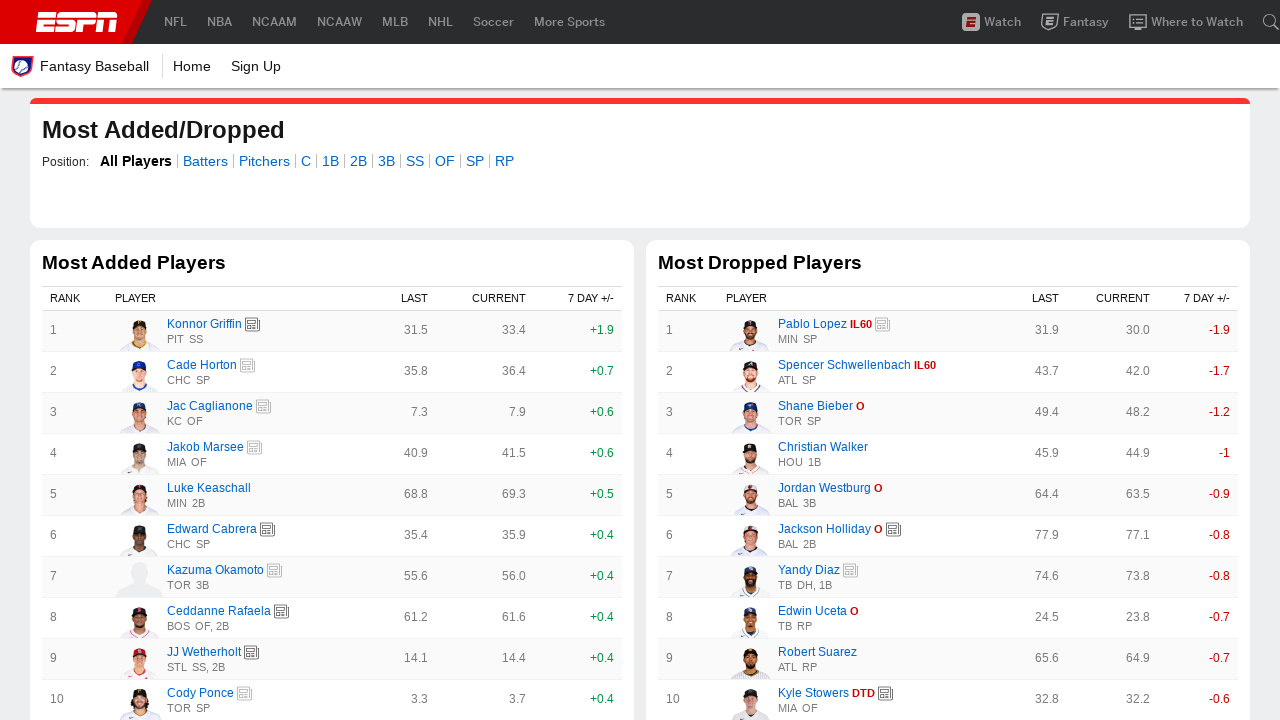

Found 11 position filter tabs available
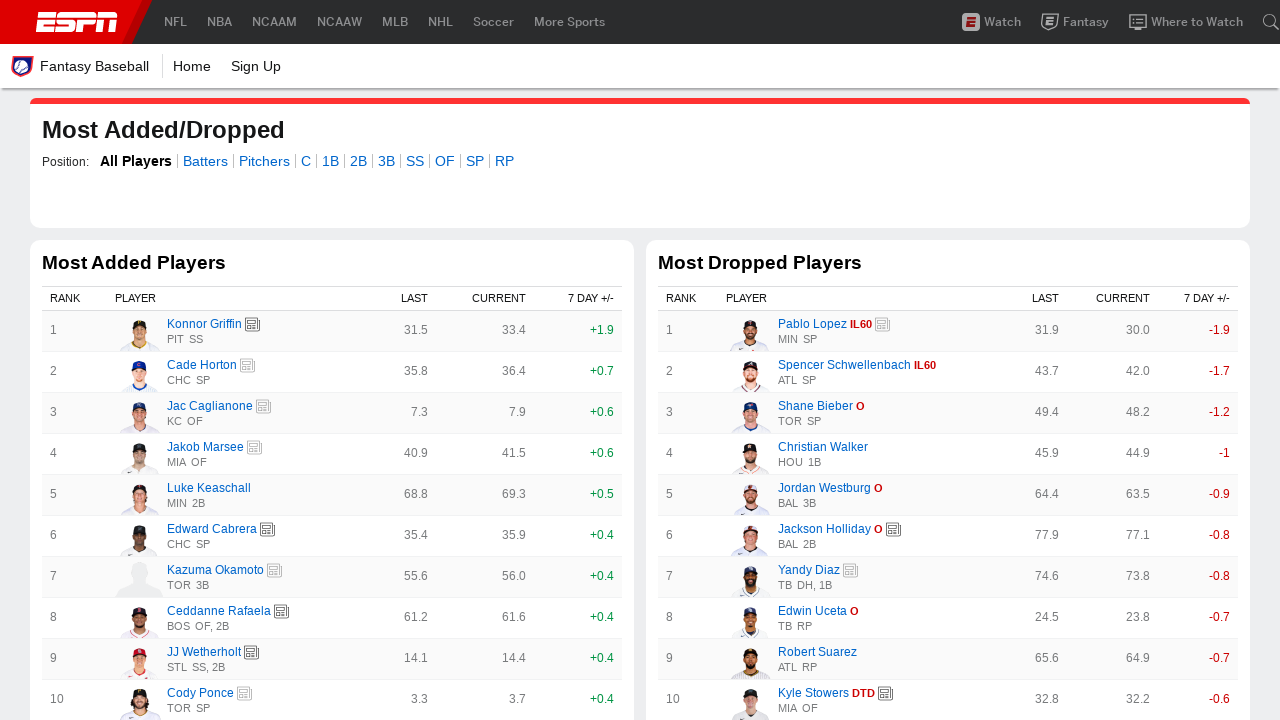

Clicked position filter tab at index 1 at (205, 161) on xpath=//*[@id='filterSlotIds']/label >> nth=1
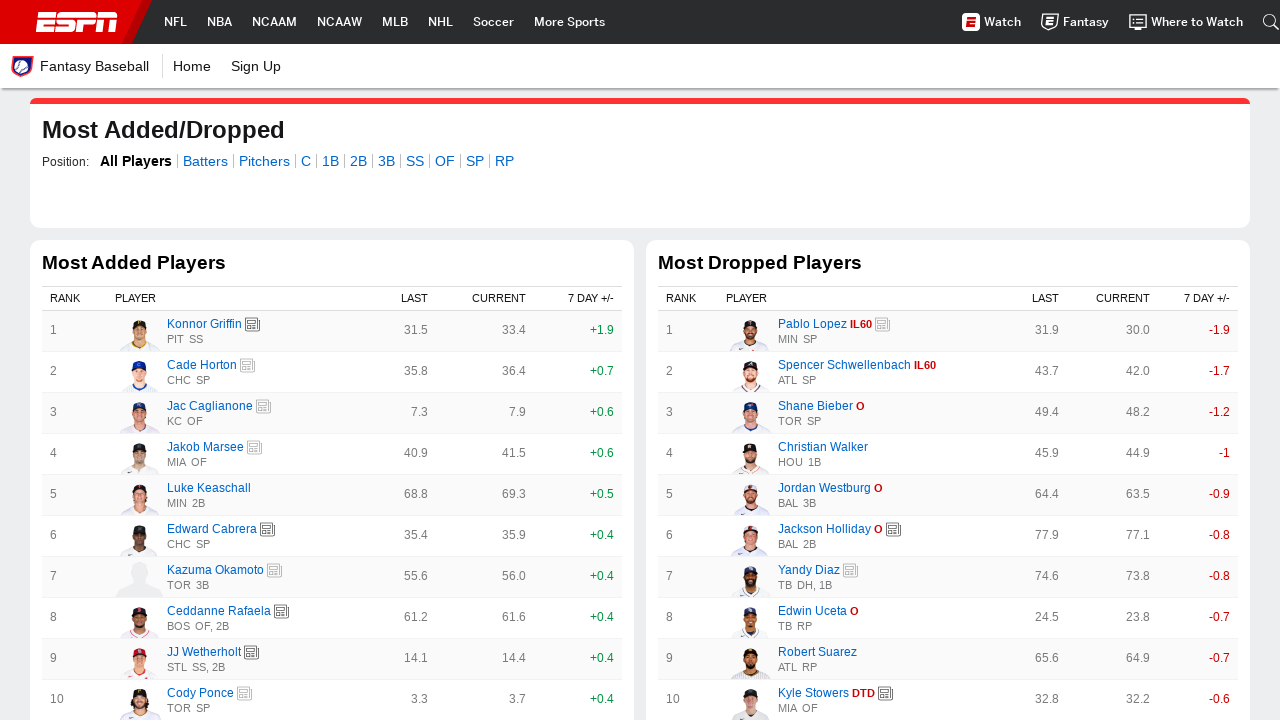

Waited 1 second for table content to update after position filter change
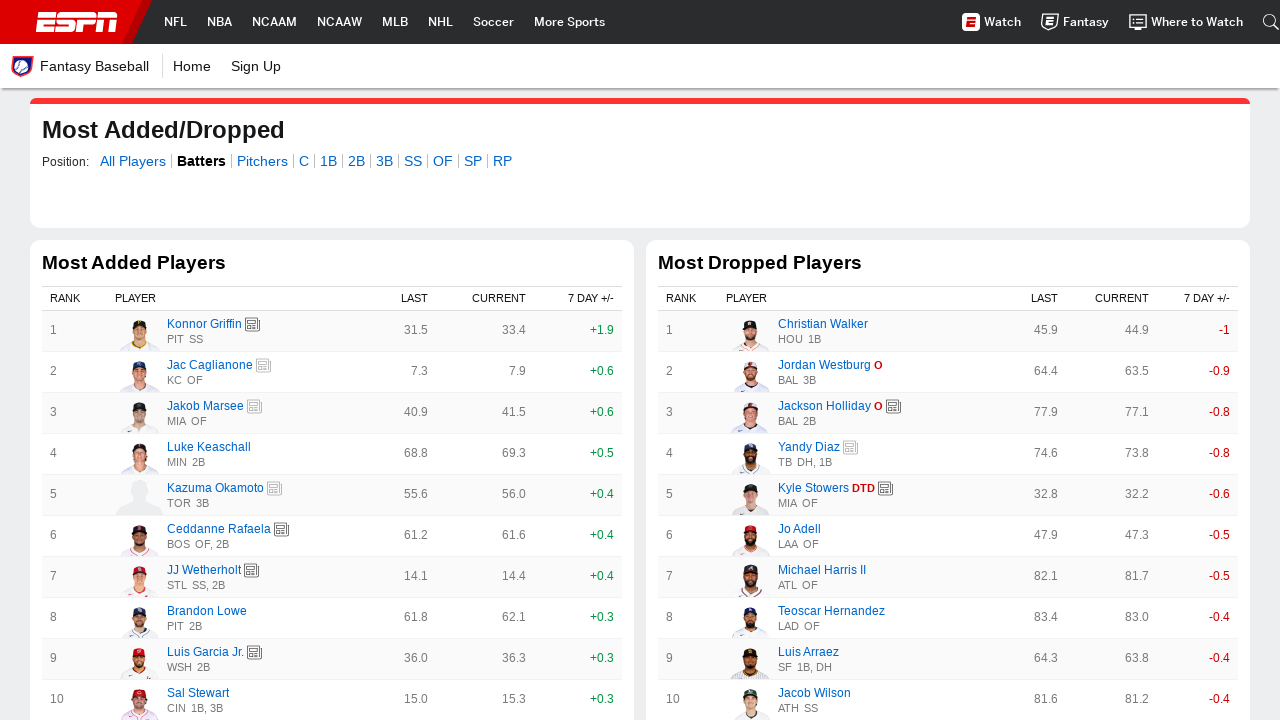

Verified table rows are visible for position filter at index 1
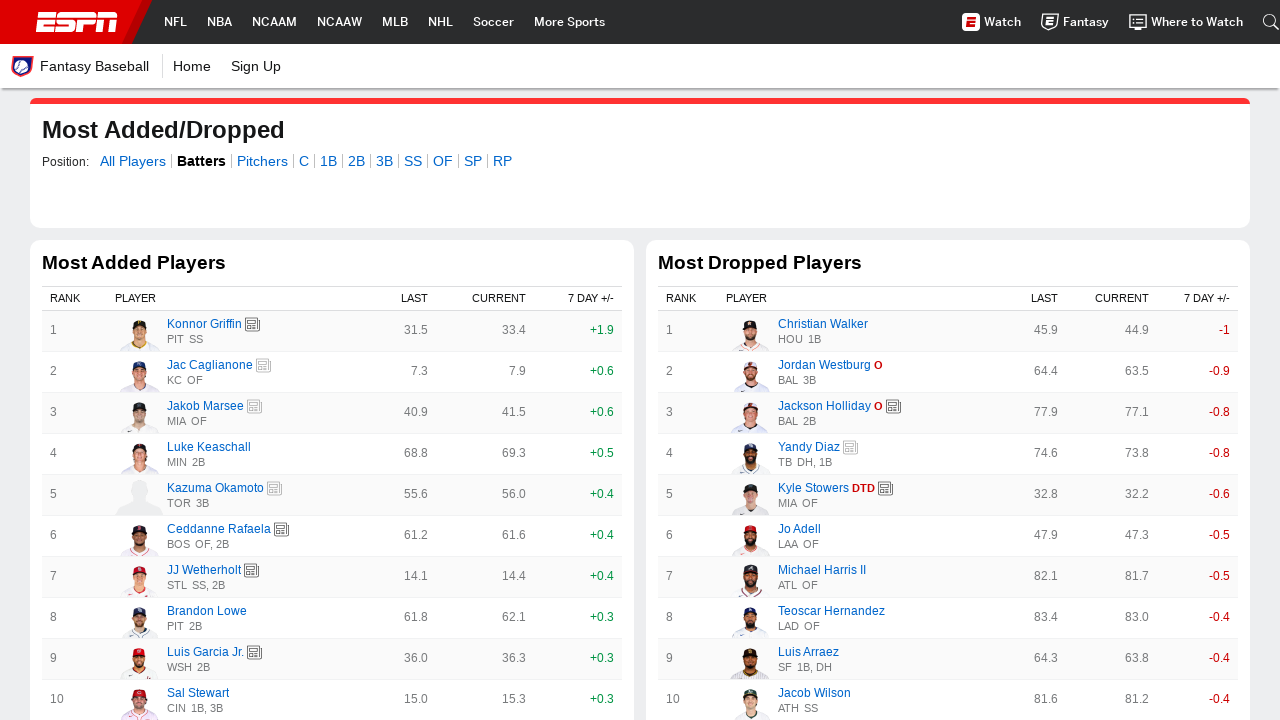

Clicked position filter tab at index 2 at (262, 161) on xpath=//*[@id='filterSlotIds']/label >> nth=2
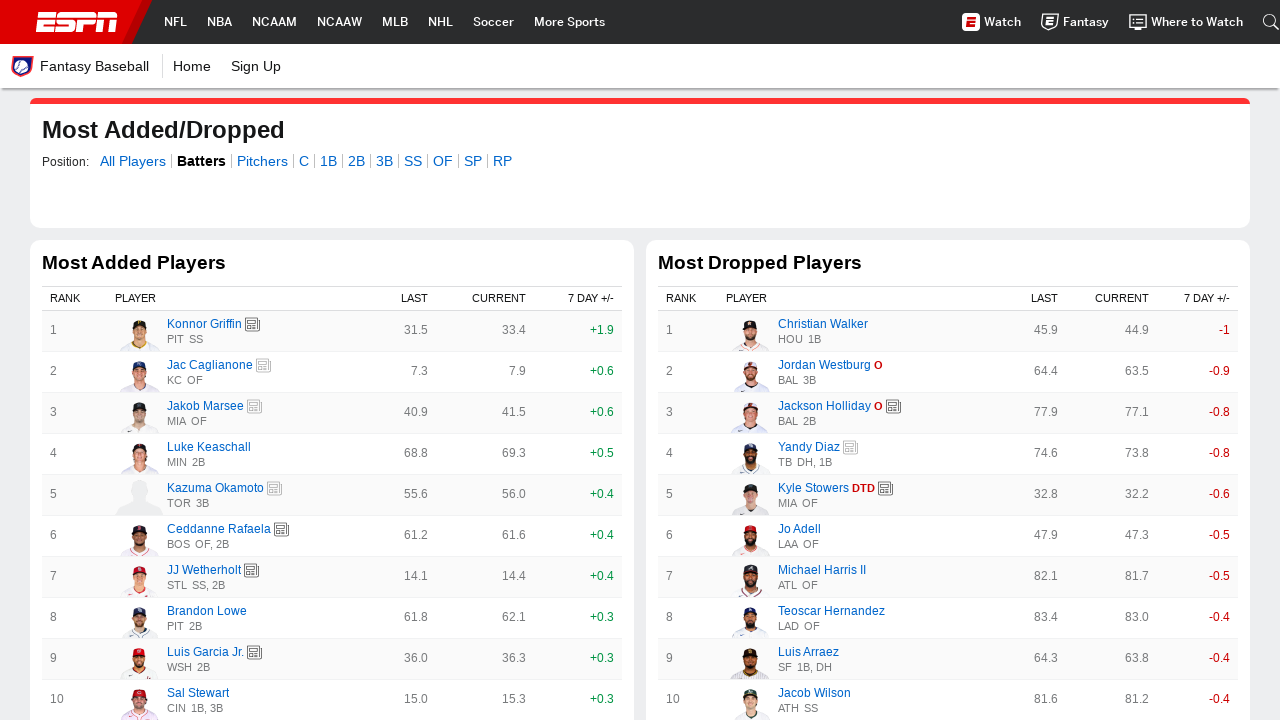

Waited 1 second for table content to update after position filter change
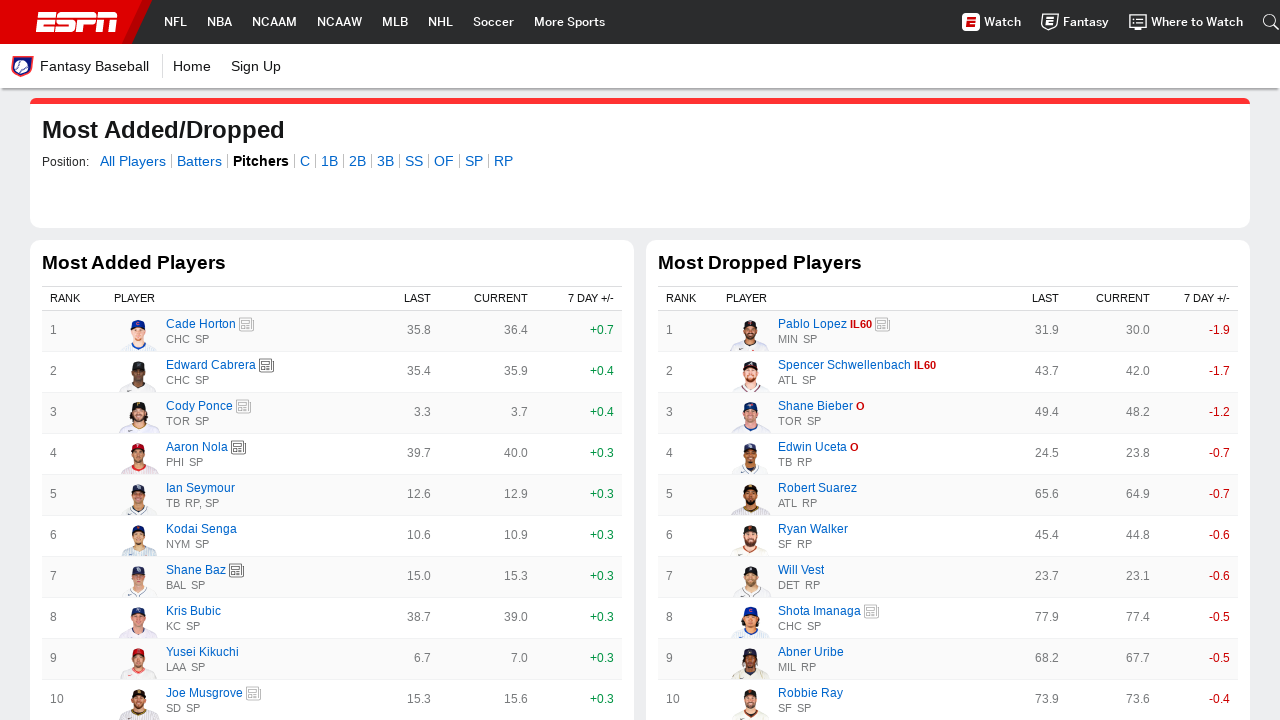

Verified table rows are visible for position filter at index 2
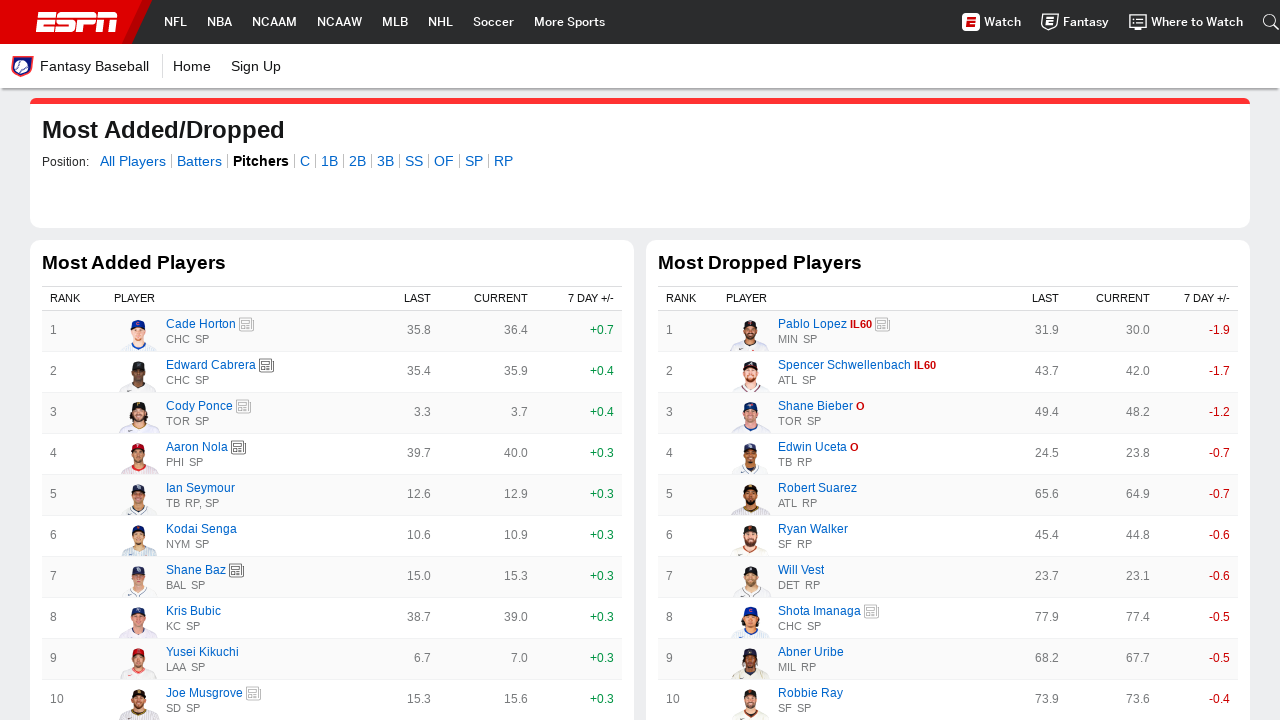

Clicked position filter tab at index 3 at (304, 161) on xpath=//*[@id='filterSlotIds']/label >> nth=3
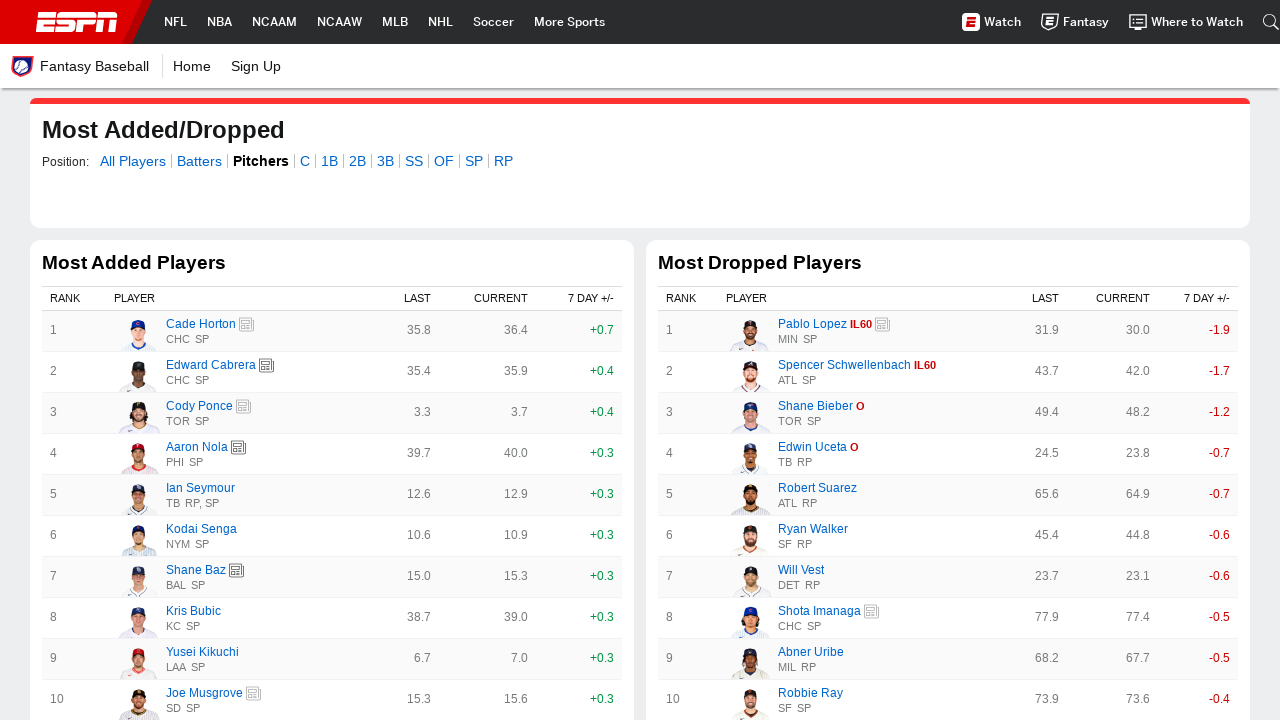

Waited 1 second for table content to update after position filter change
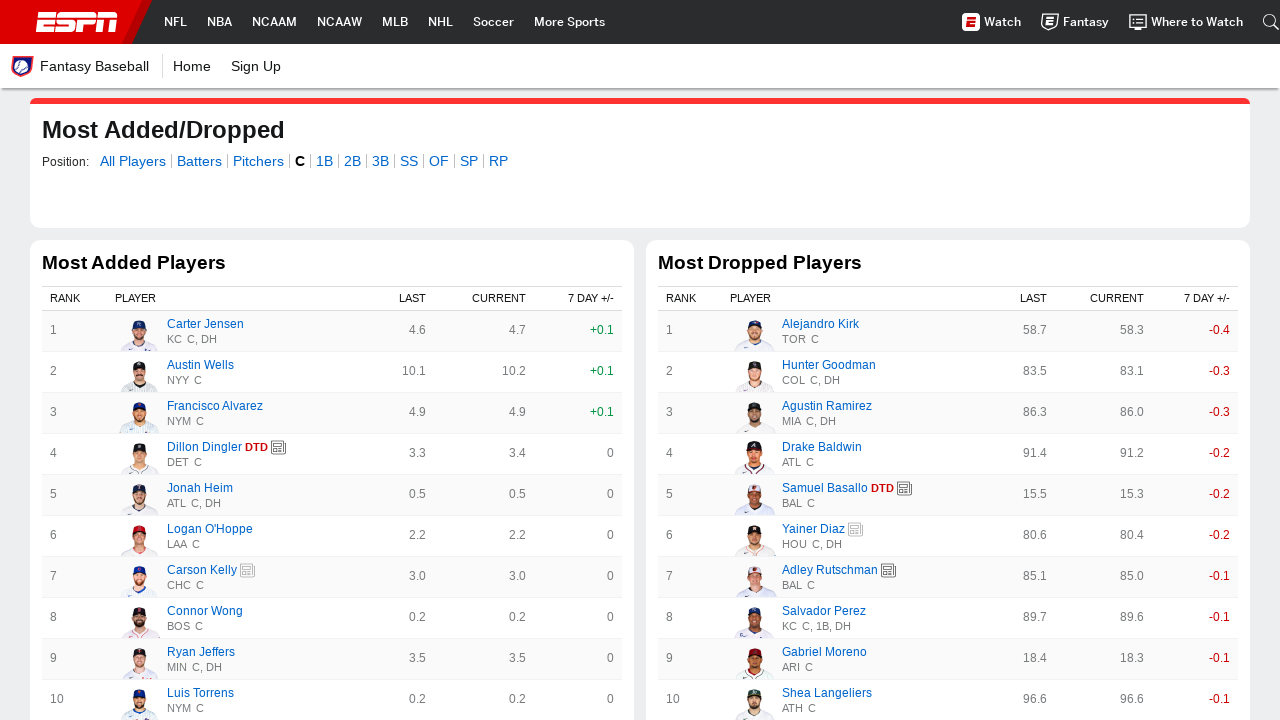

Verified table rows are visible for position filter at index 3
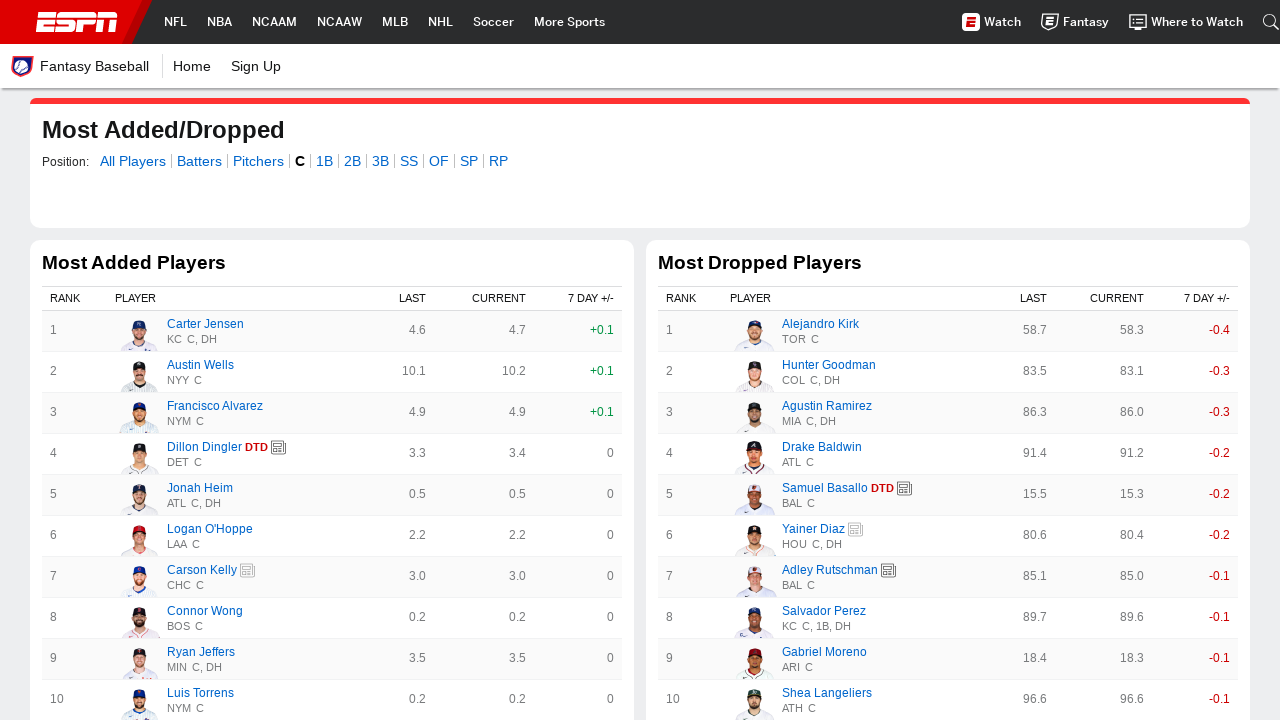

Clicked position filter tab at index 4 at (324, 161) on xpath=//*[@id='filterSlotIds']/label >> nth=4
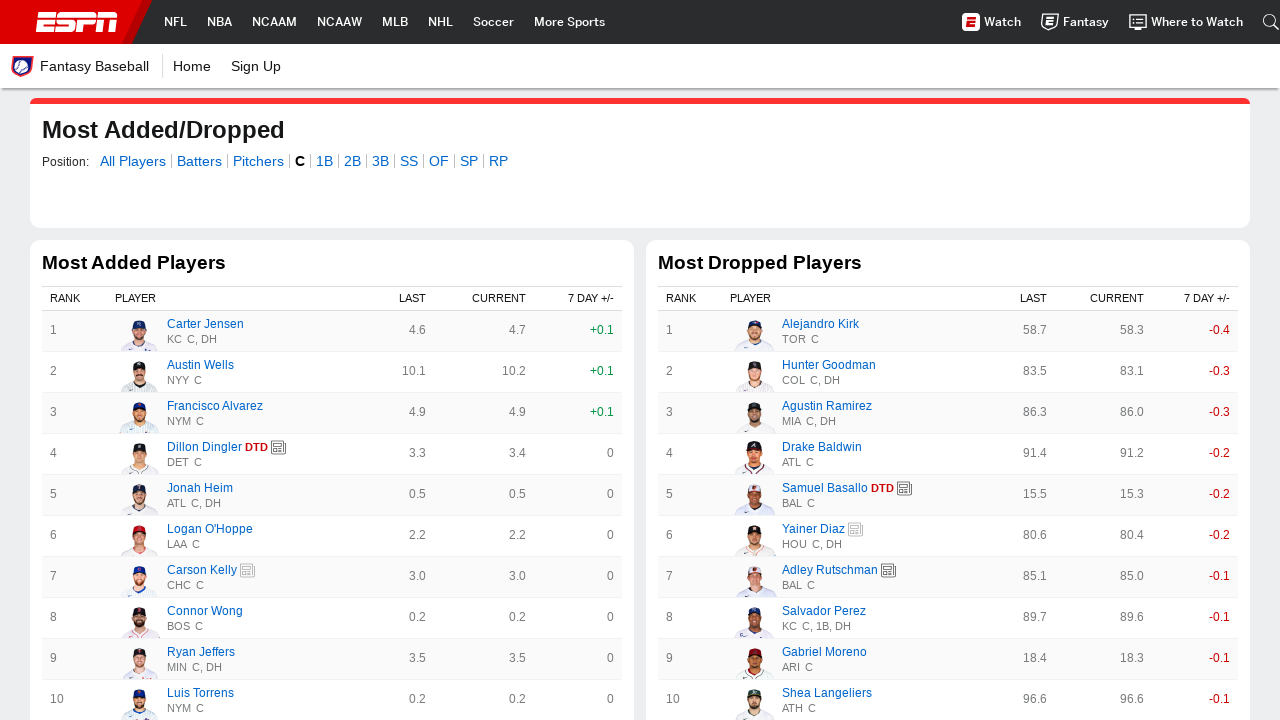

Waited 1 second for table content to update after position filter change
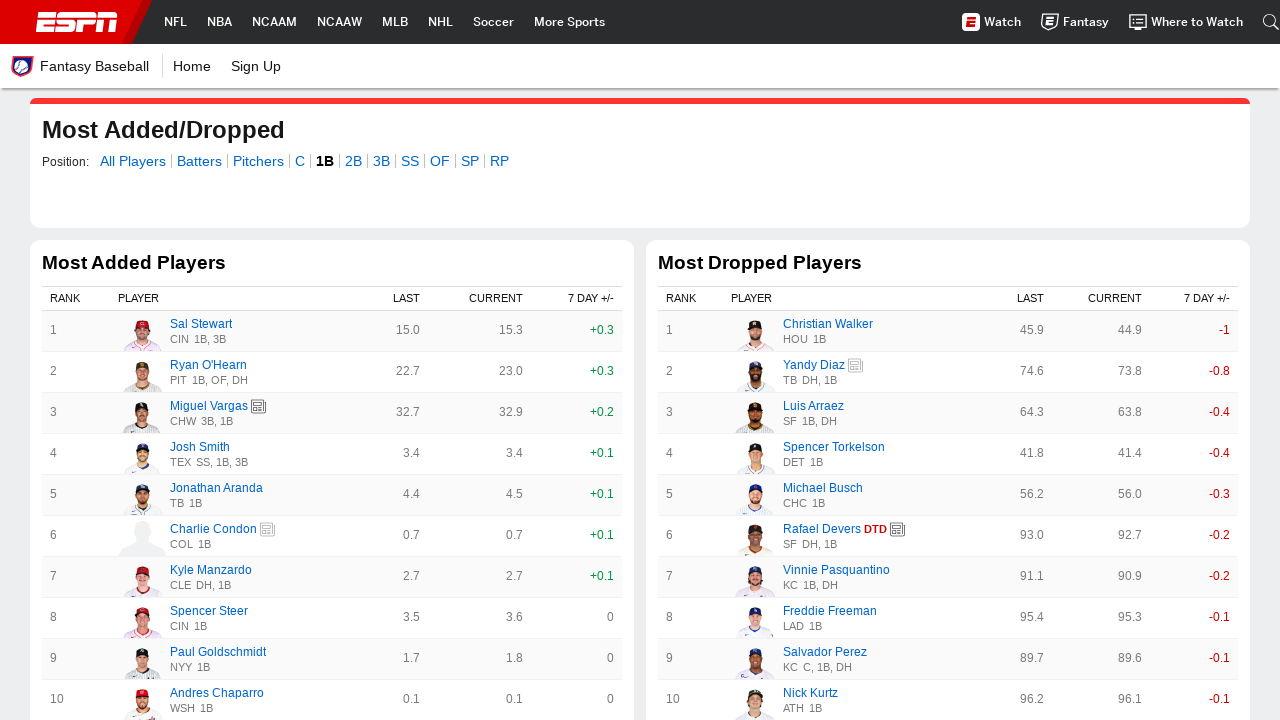

Verified table rows are visible for position filter at index 4
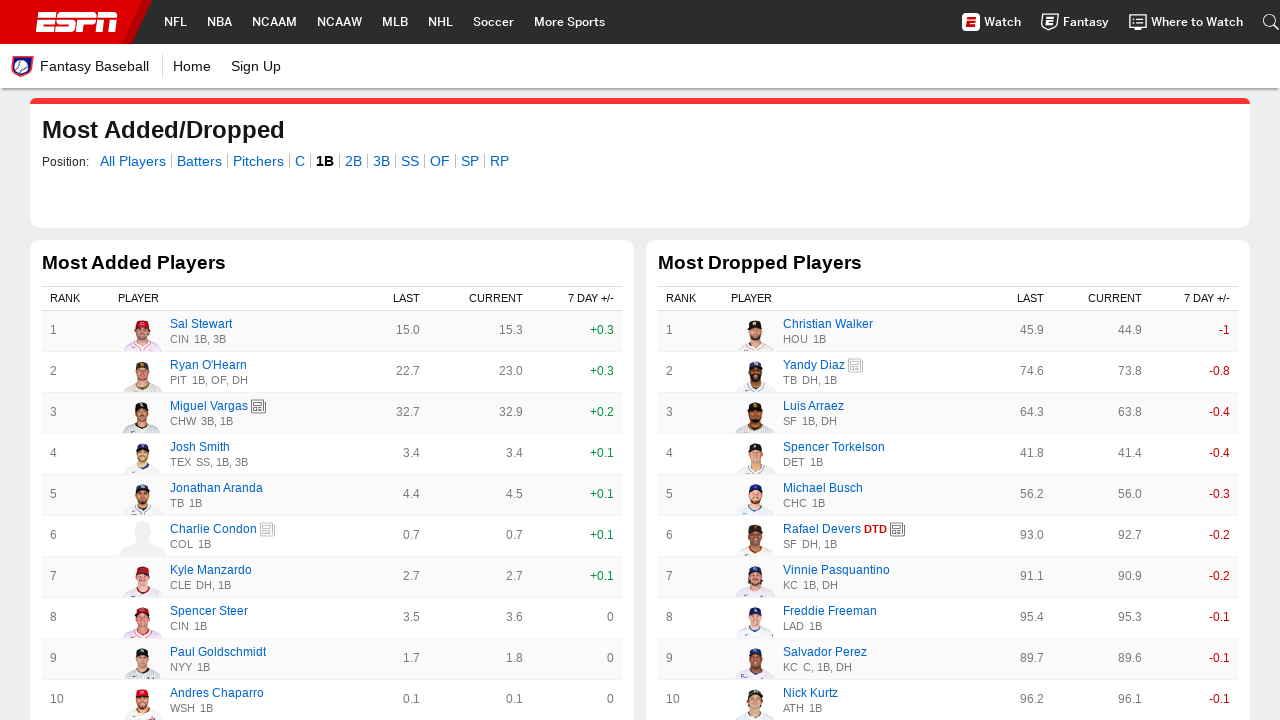

Clicked position filter tab at index 5 at (353, 161) on xpath=//*[@id='filterSlotIds']/label >> nth=5
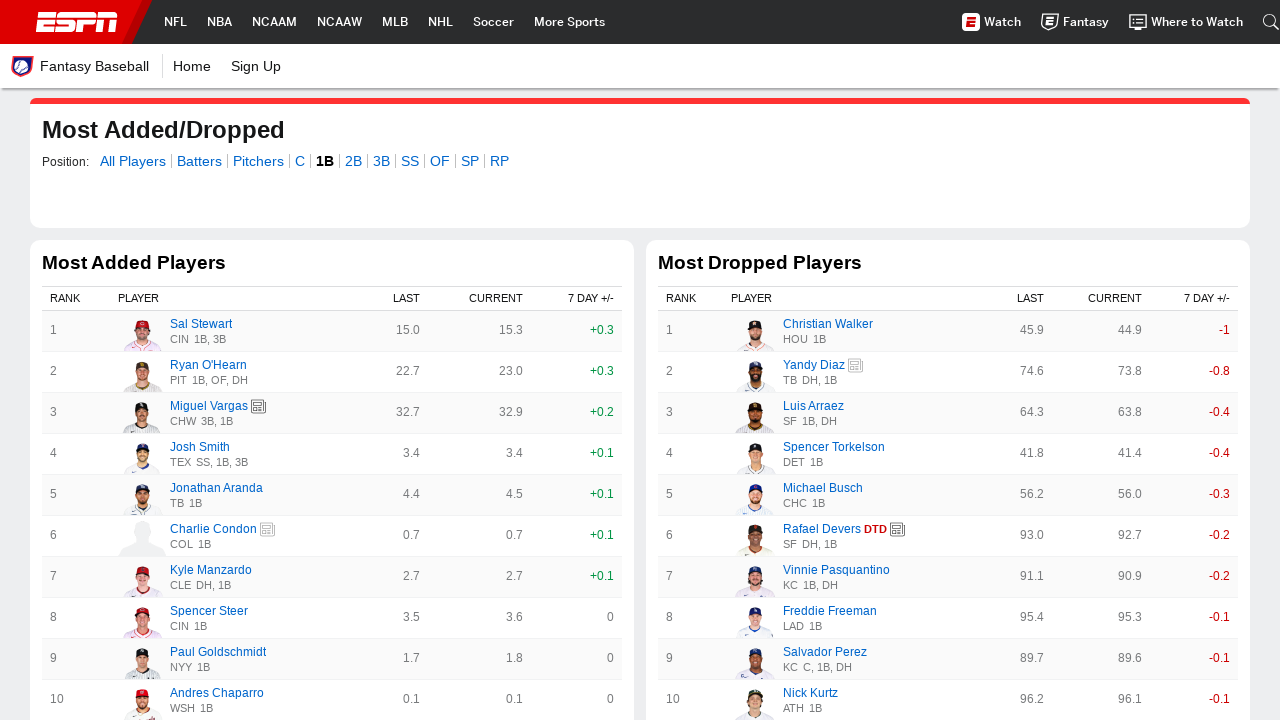

Waited 1 second for table content to update after position filter change
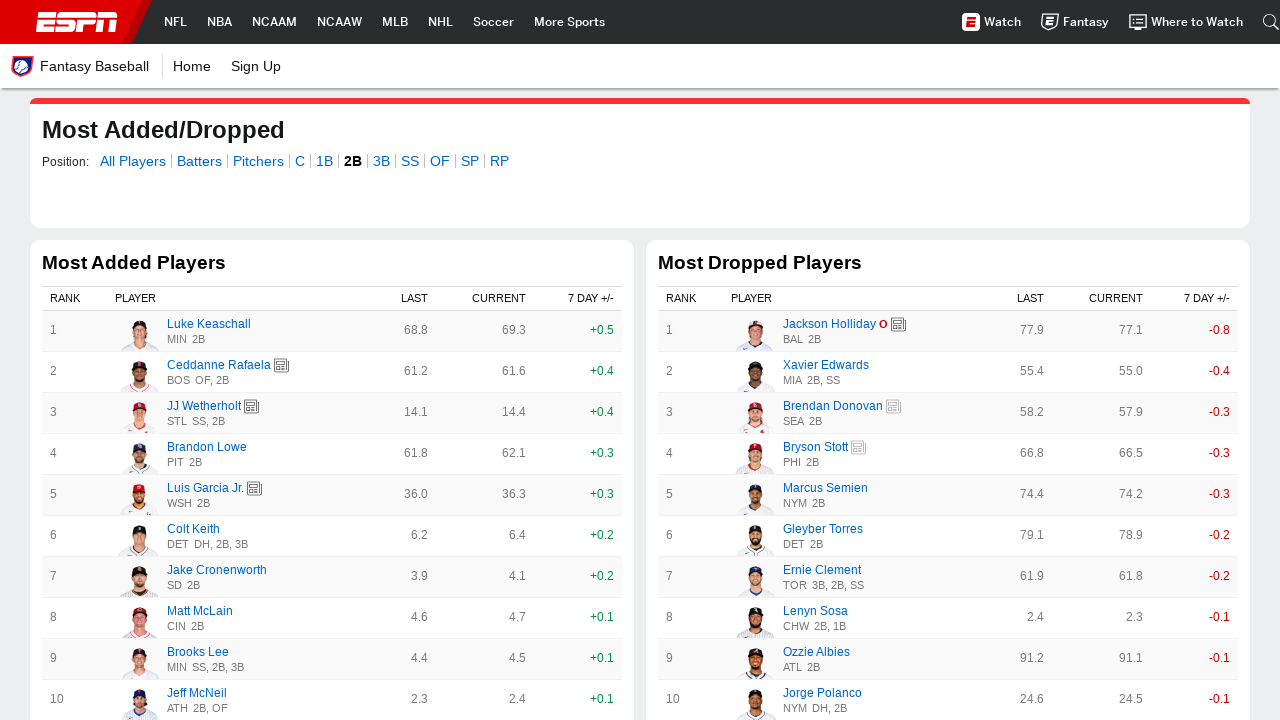

Verified table rows are visible for position filter at index 5
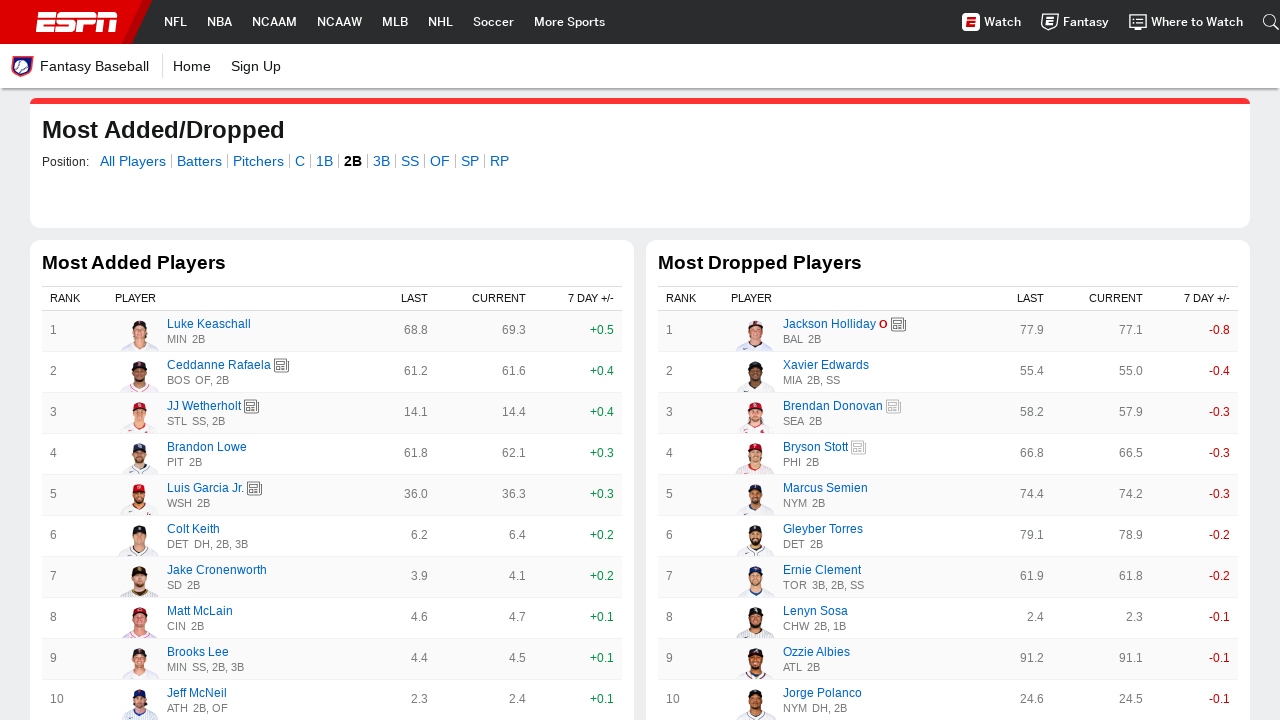

Clicked position filter tab at index 6 at (381, 161) on xpath=//*[@id='filterSlotIds']/label >> nth=6
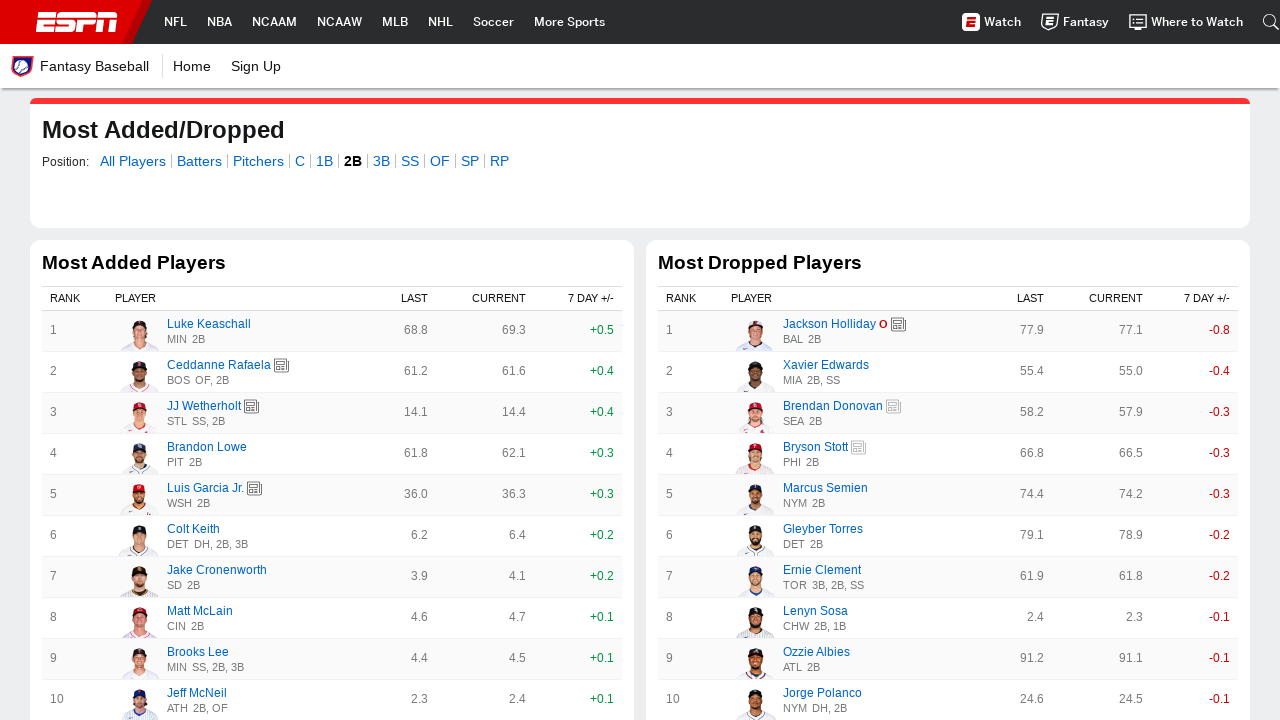

Waited 1 second for table content to update after position filter change
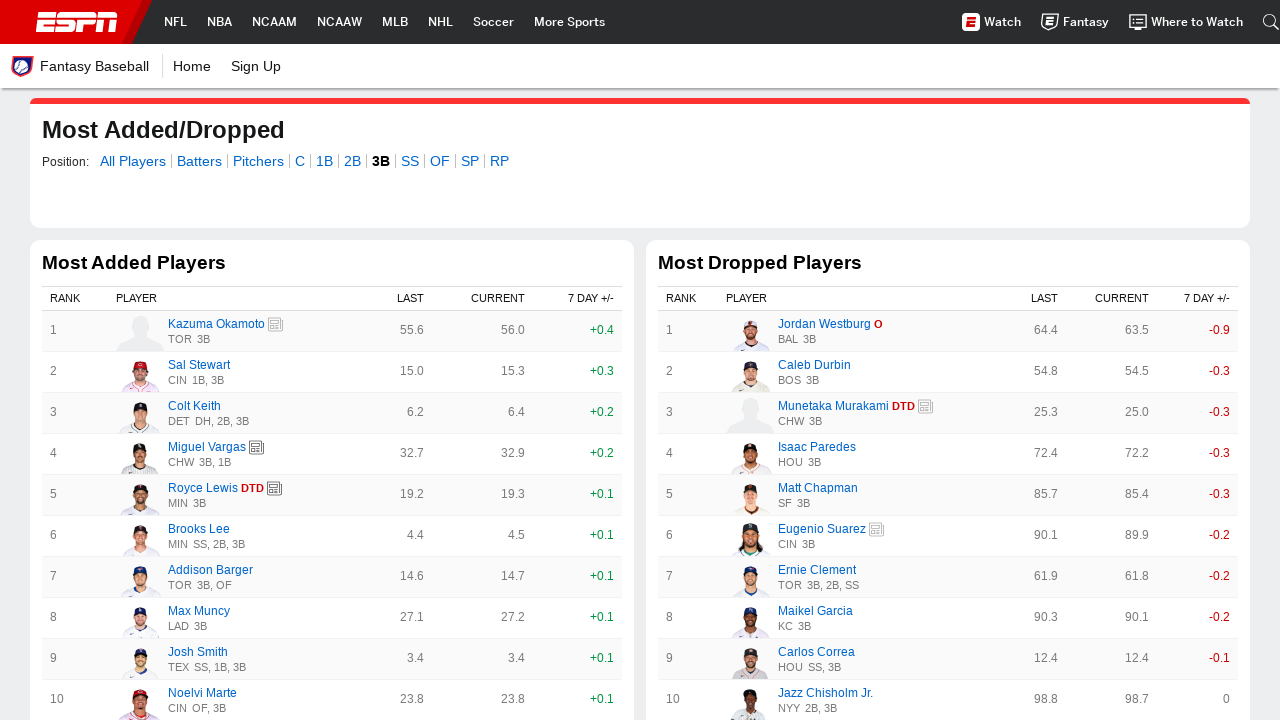

Verified table rows are visible for position filter at index 6
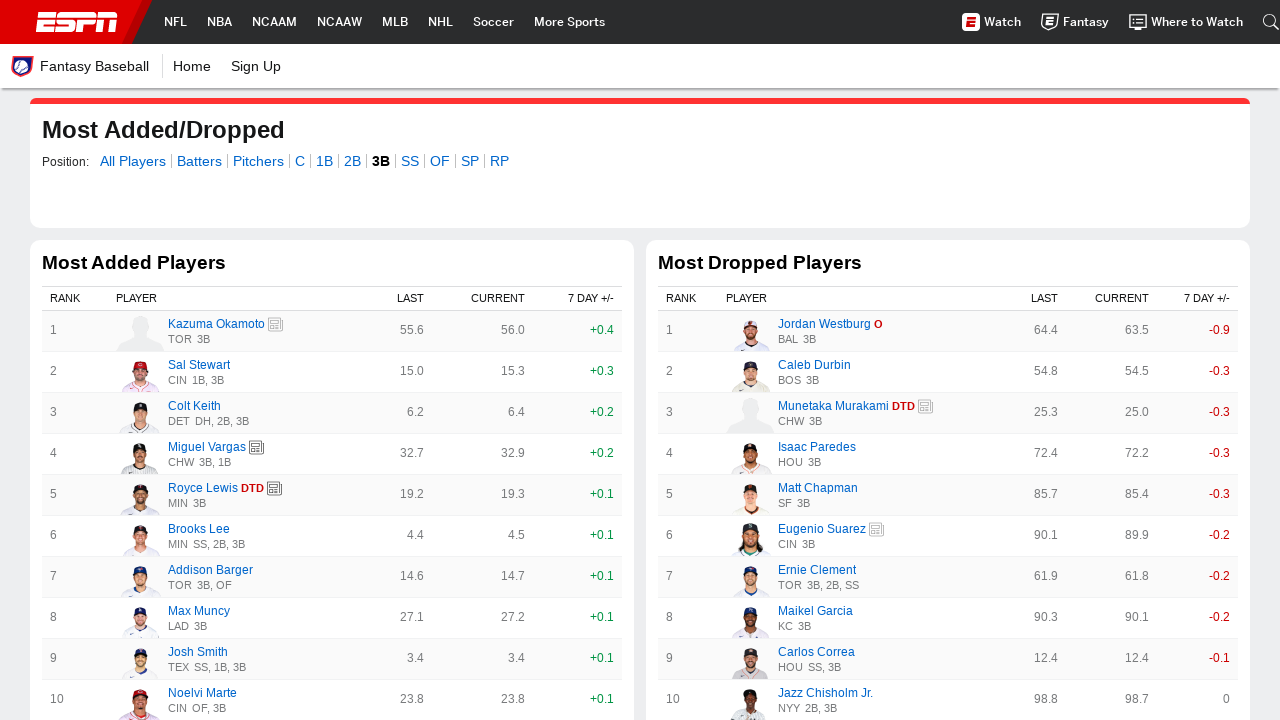

Clicked position filter tab at index 7 at (410, 161) on xpath=//*[@id='filterSlotIds']/label >> nth=7
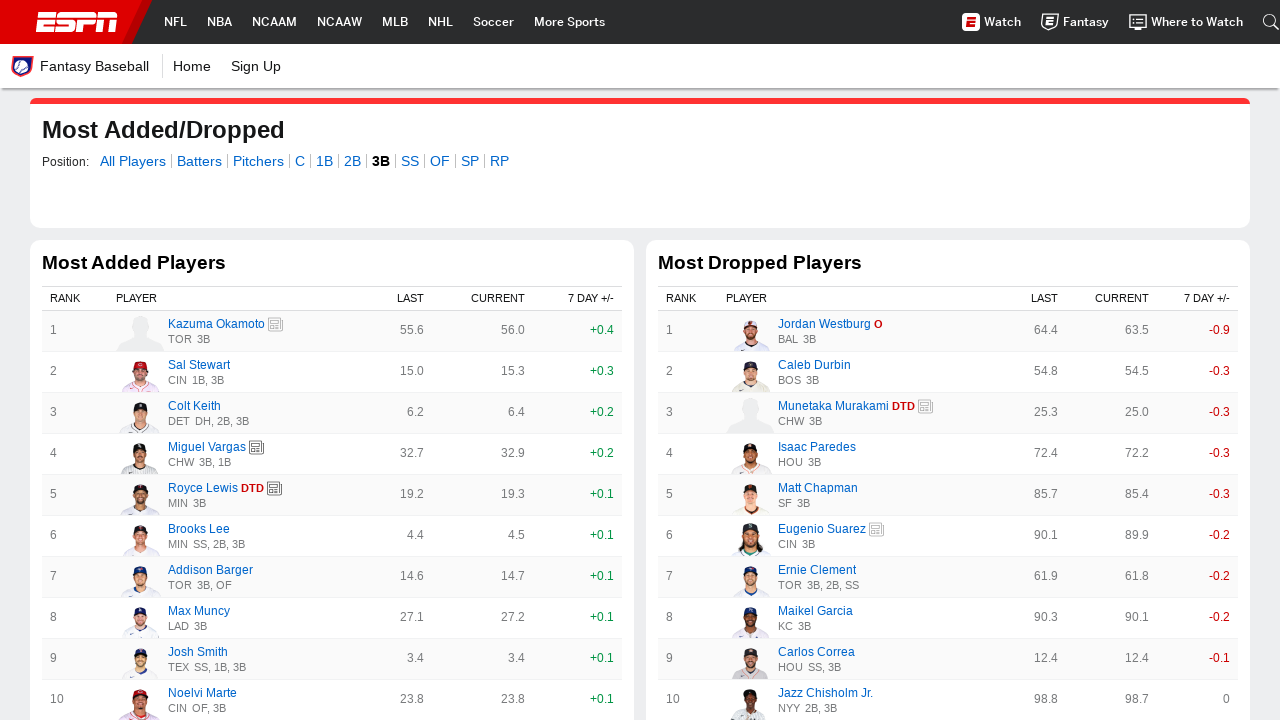

Waited 1 second for table content to update after position filter change
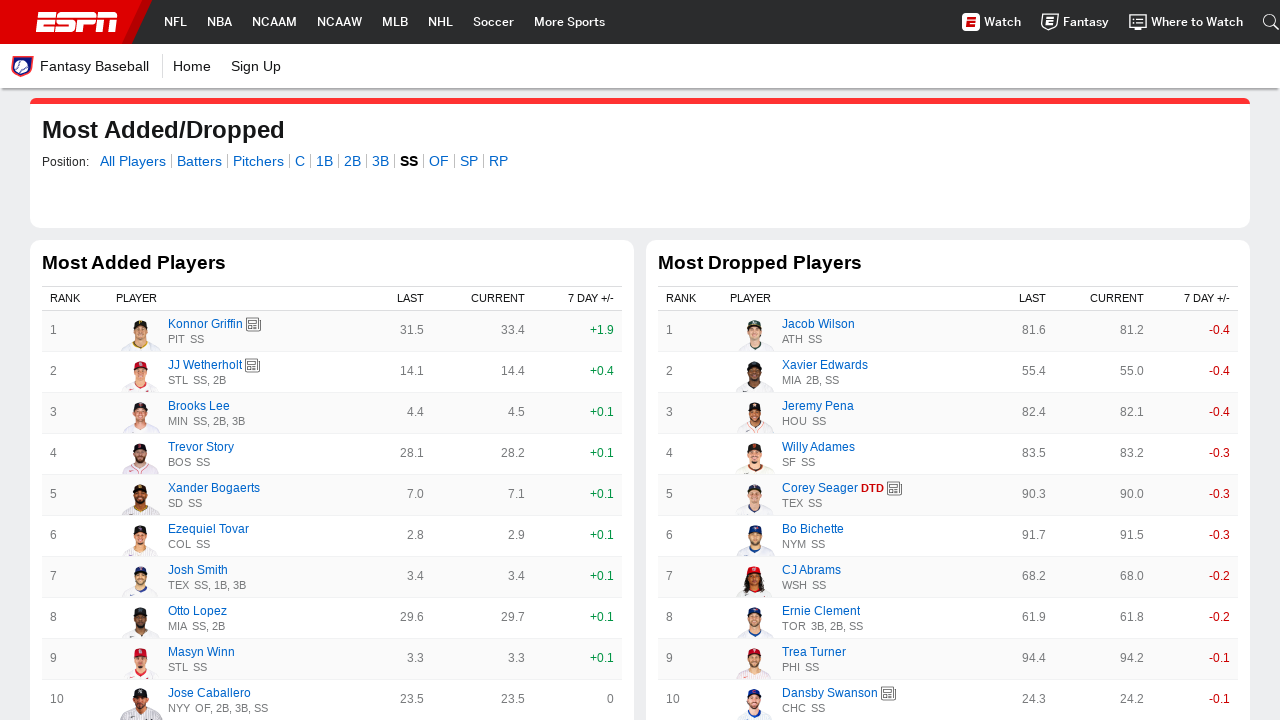

Verified table rows are visible for position filter at index 7
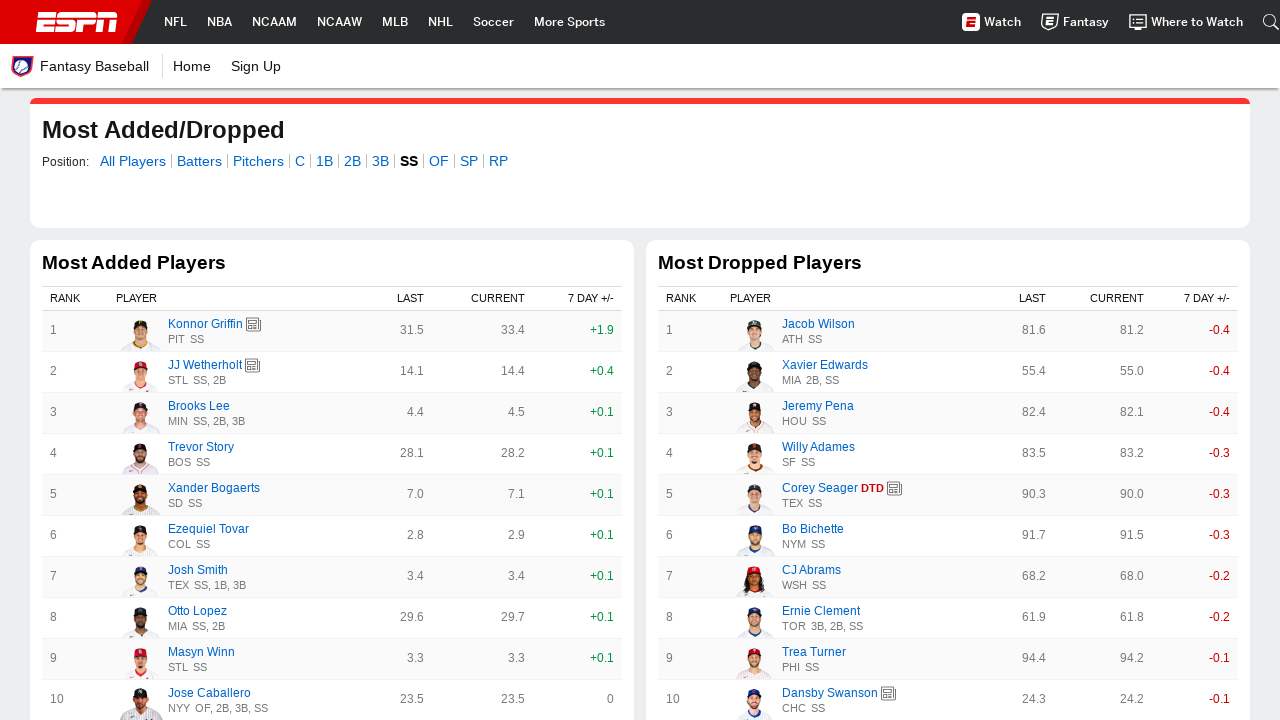

Clicked position filter tab at index 8 at (438, 161) on xpath=//*[@id='filterSlotIds']/label >> nth=8
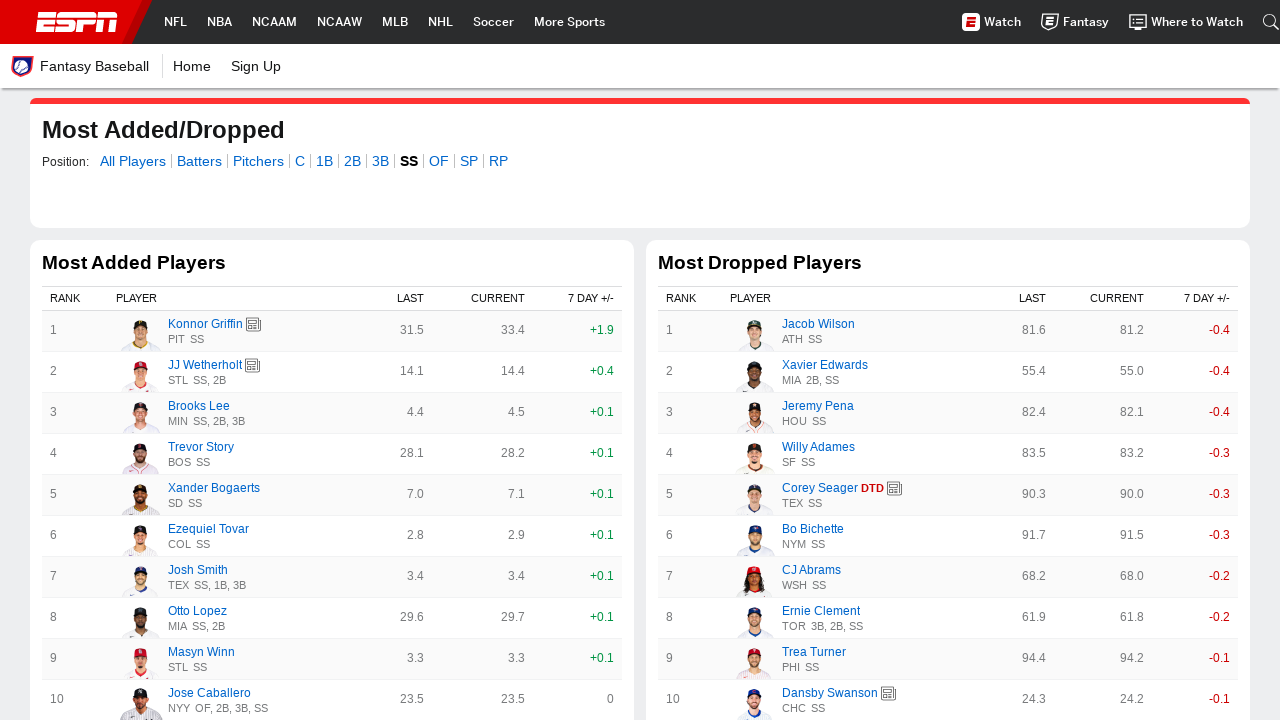

Waited 1 second for table content to update after position filter change
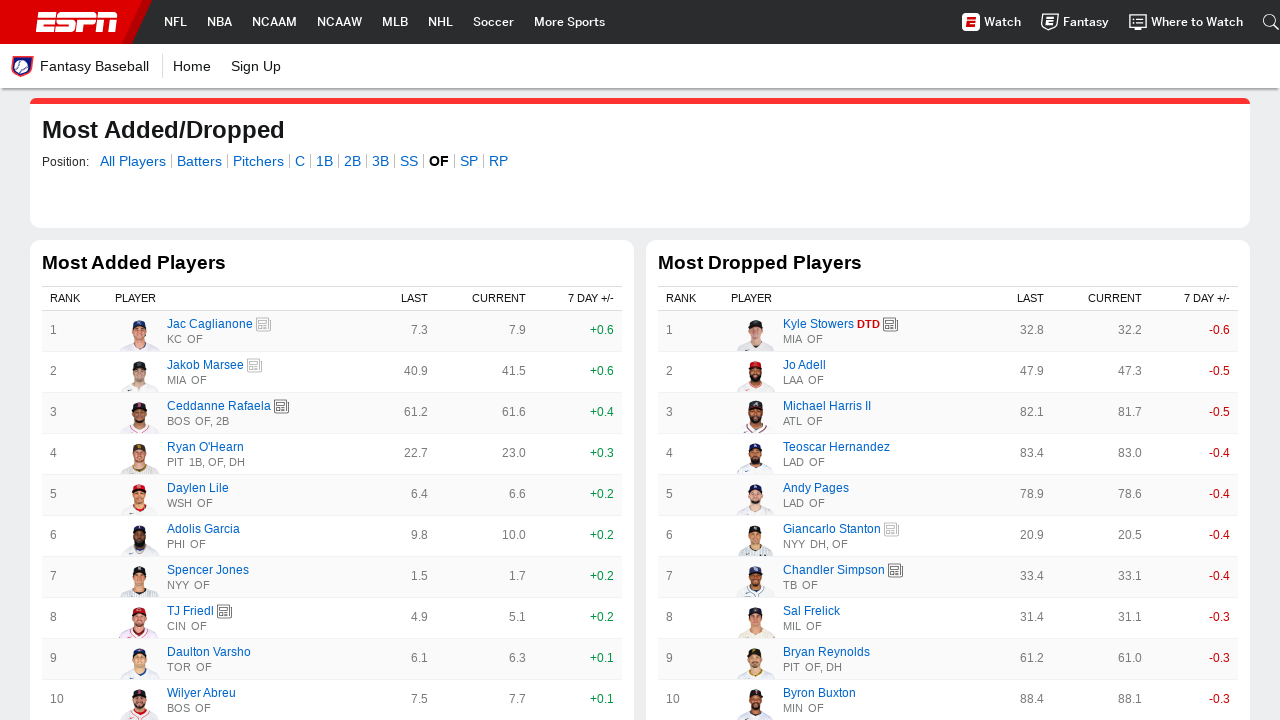

Verified table rows are visible for position filter at index 8
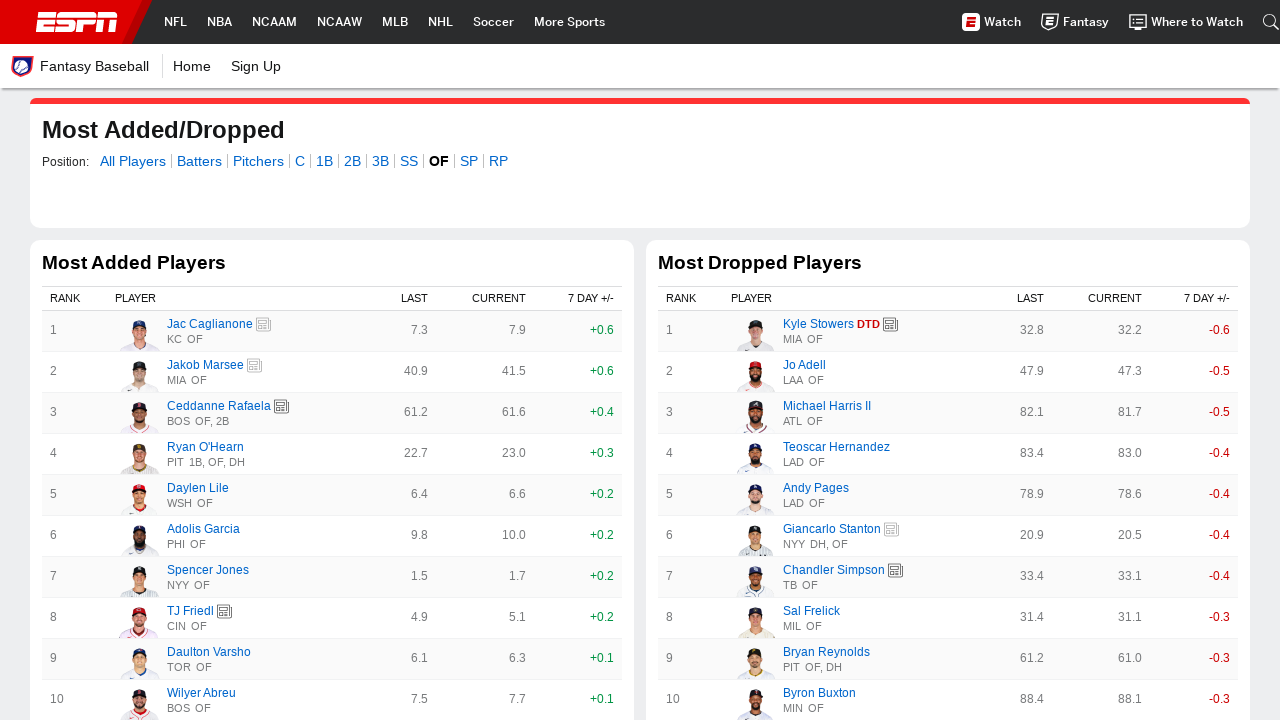

Clicked position filter tab at index 9 at (468, 161) on xpath=//*[@id='filterSlotIds']/label >> nth=9
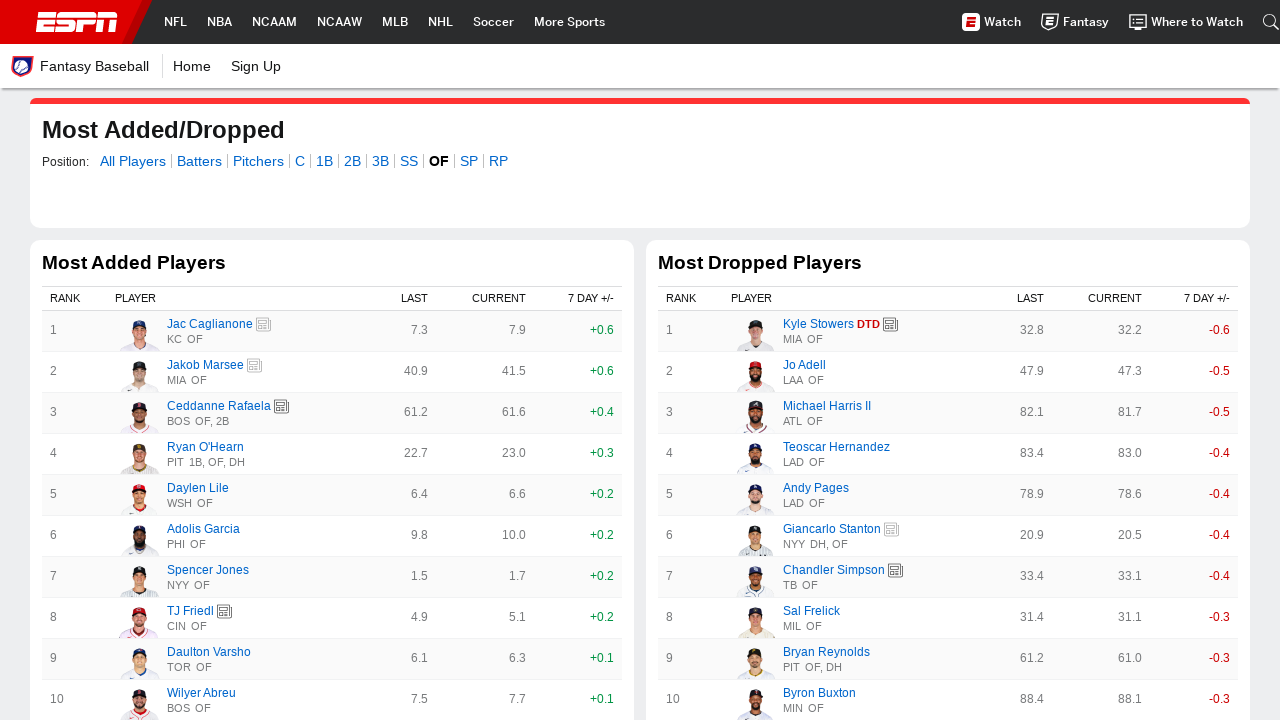

Waited 1 second for table content to update after position filter change
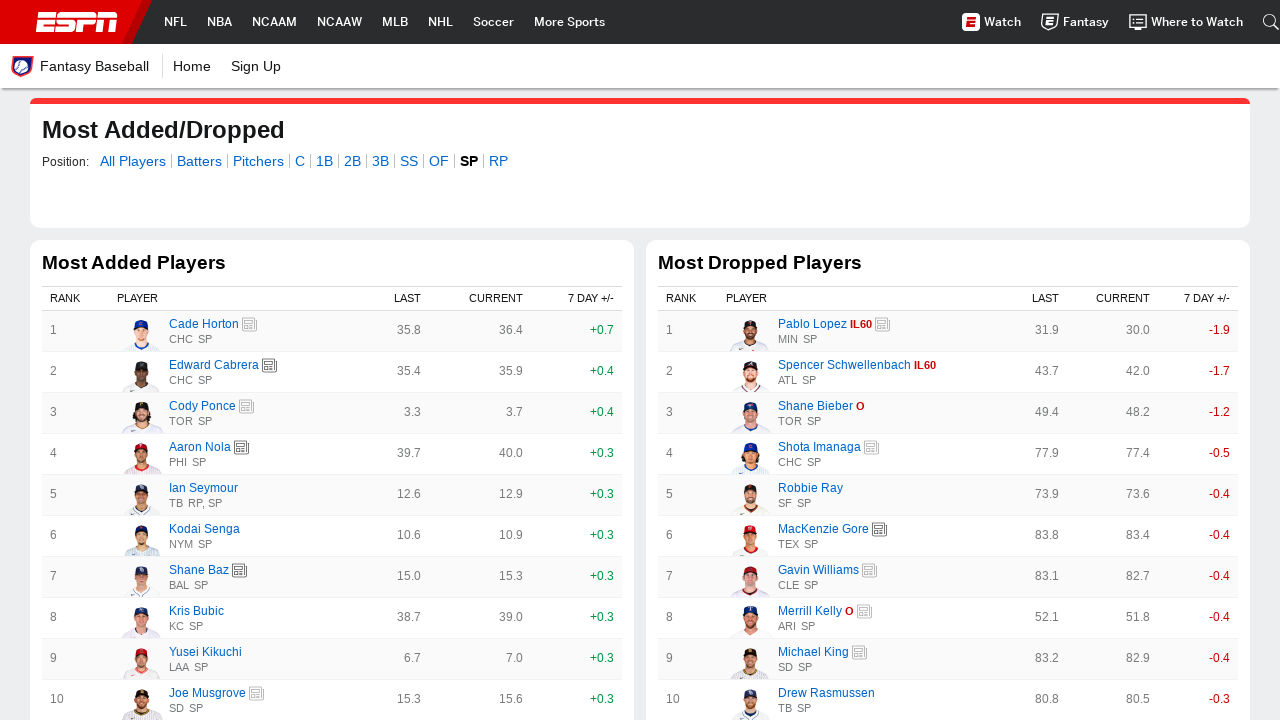

Verified table rows are visible for position filter at index 9
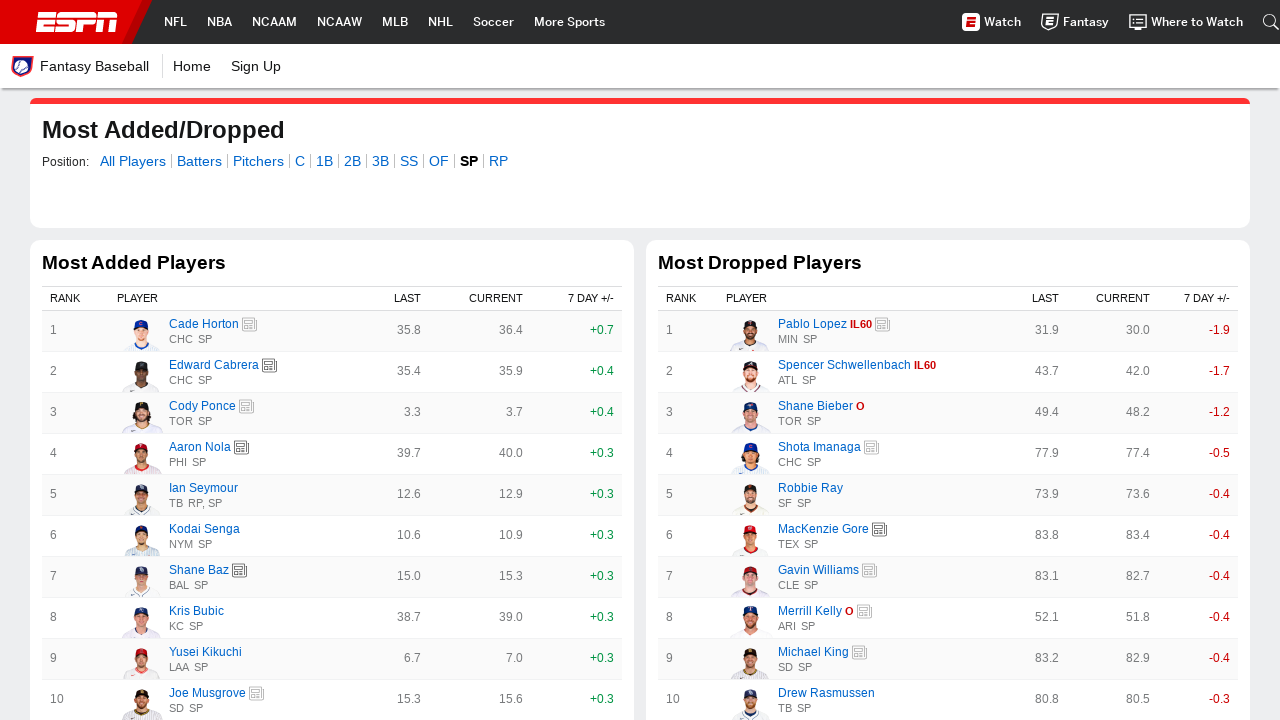

Clicked position filter tab at index 10 at (498, 161) on xpath=//*[@id='filterSlotIds']/label >> nth=10
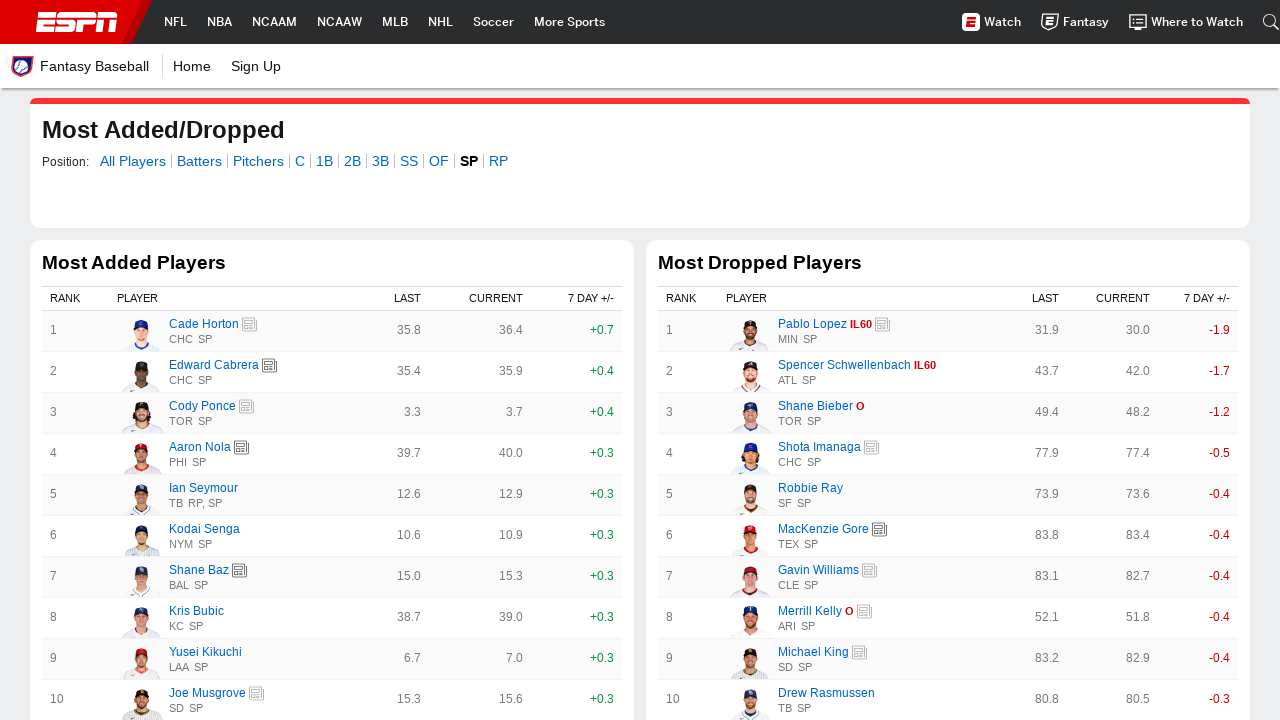

Waited 1 second for table content to update after position filter change
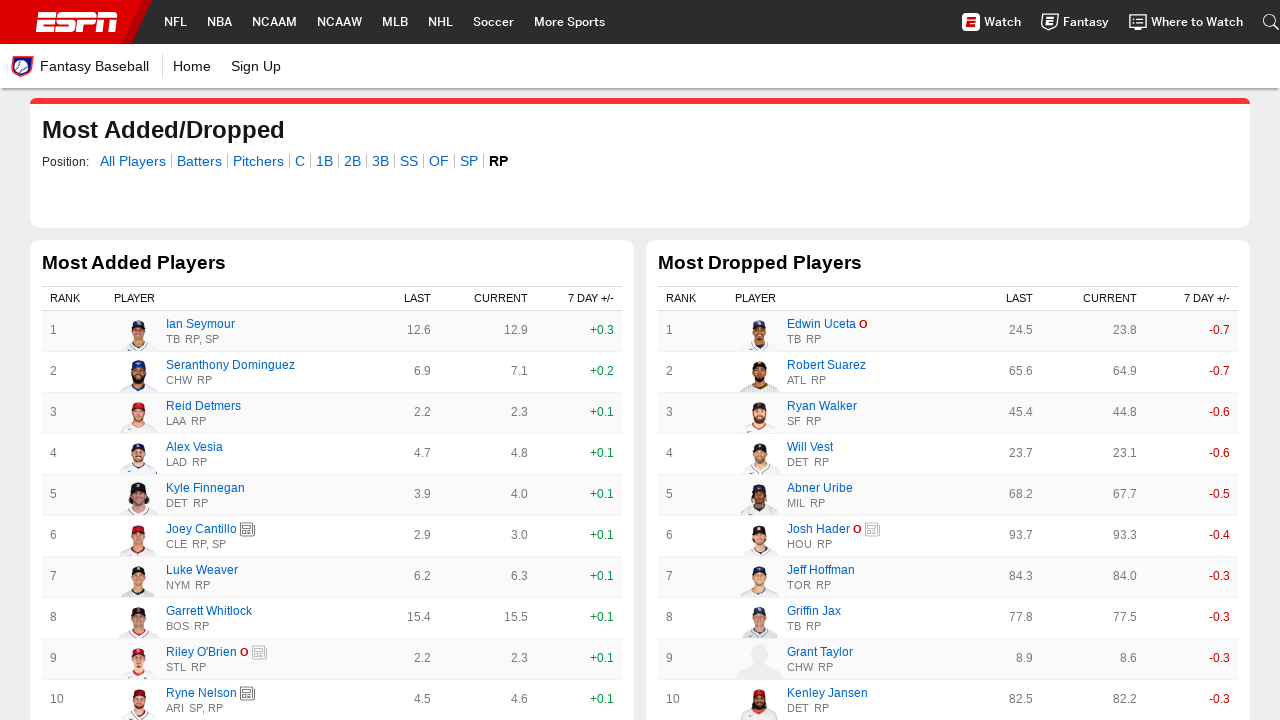

Verified table rows are visible for position filter at index 10
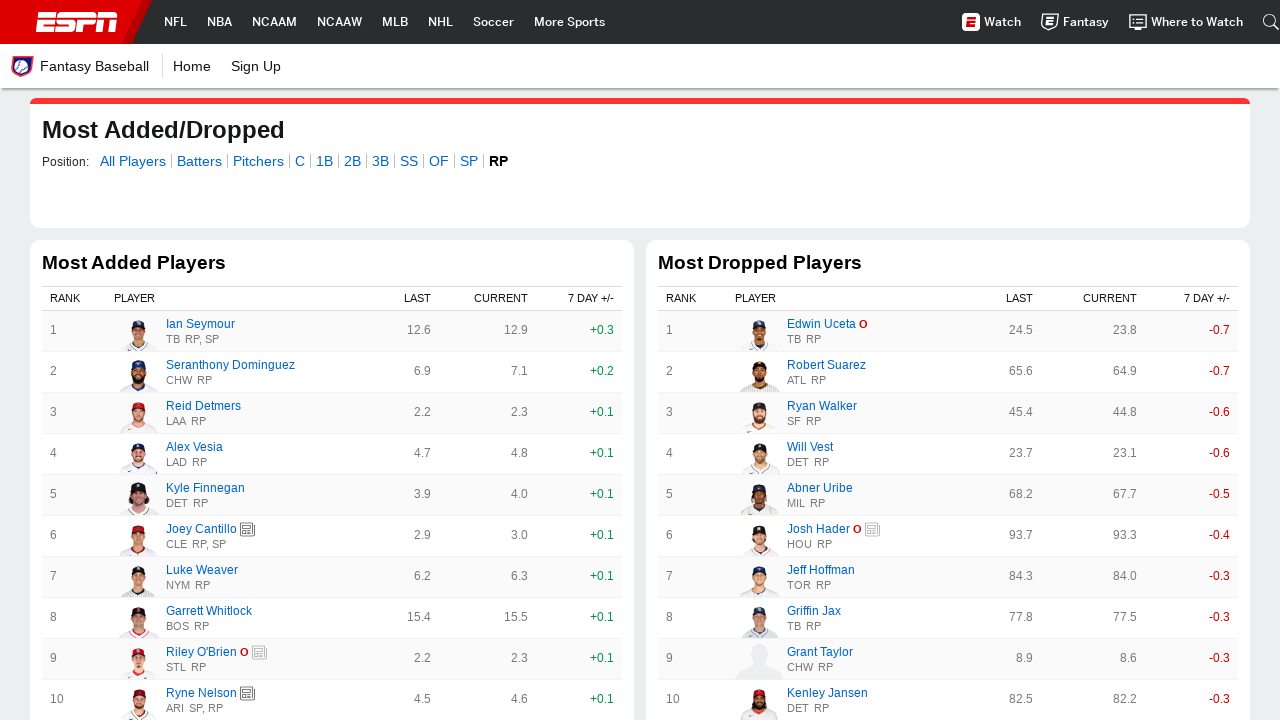

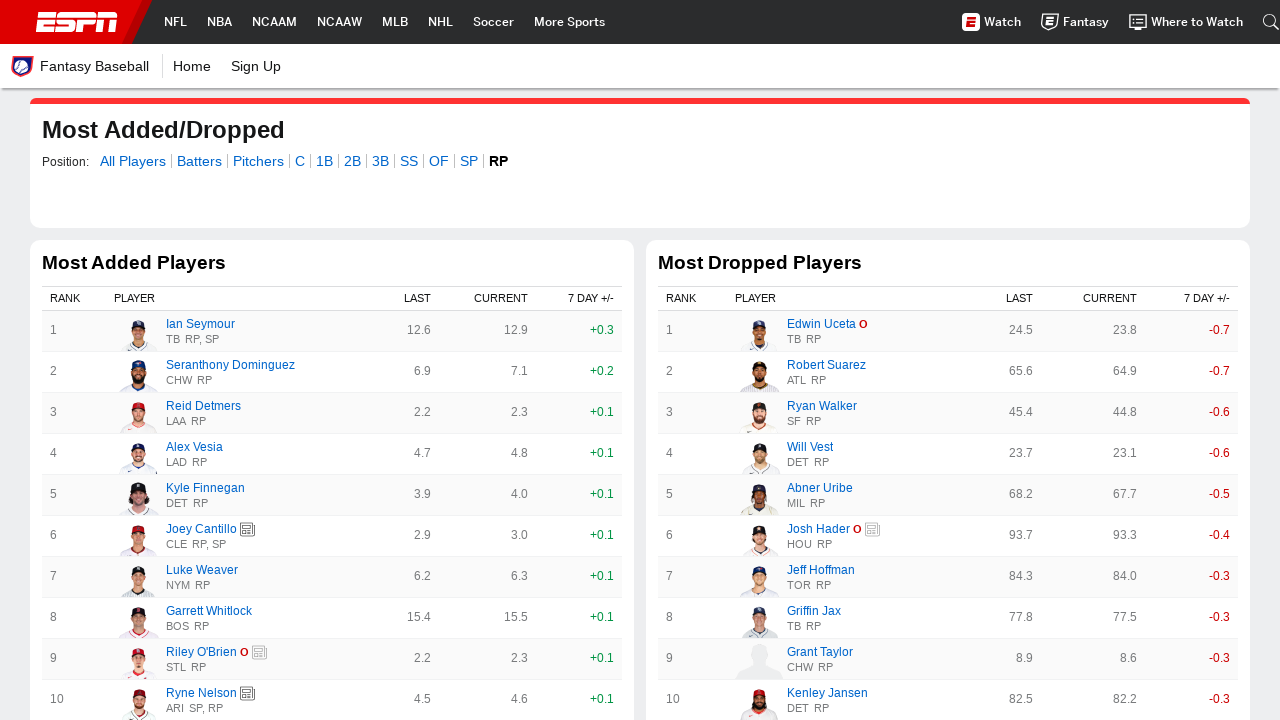